Tests auto-suggest dropdown by typing partial text and selecting Austria from suggestions

Starting URL: https://rahulshettyacademy.com/dropdownsPractise

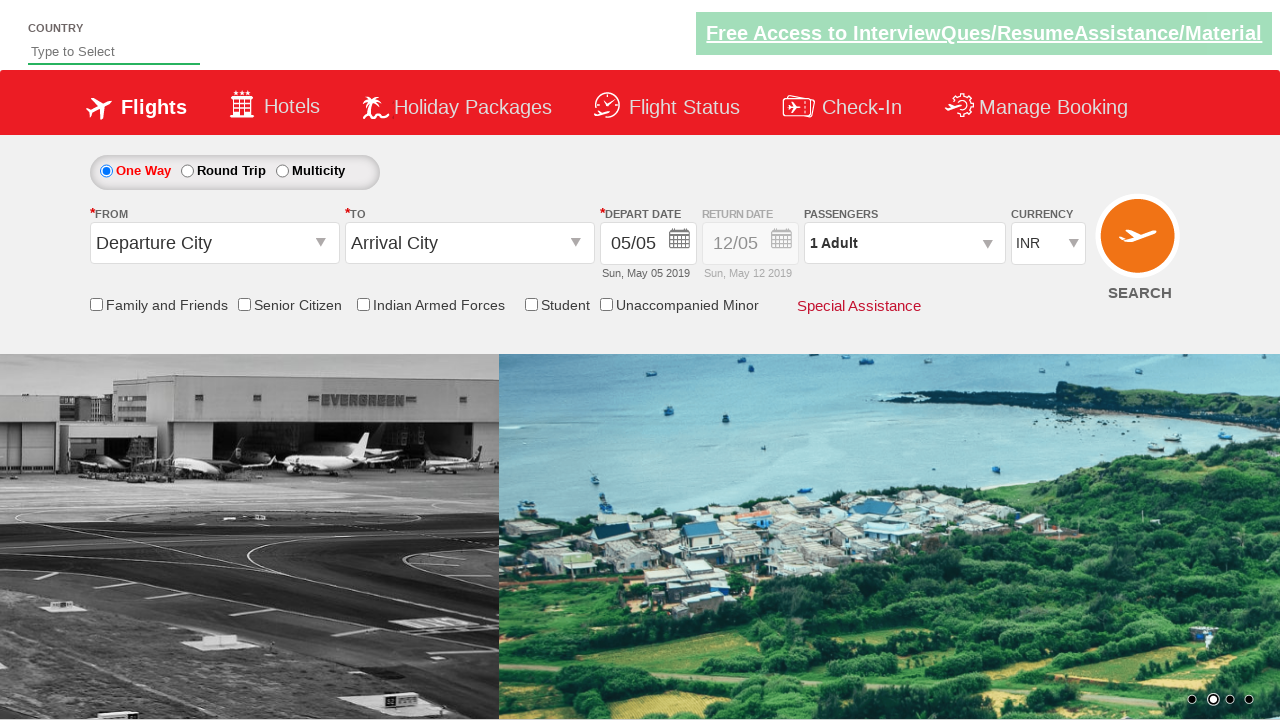

Typed 'Aust' in the auto-suggest field on #autosuggest
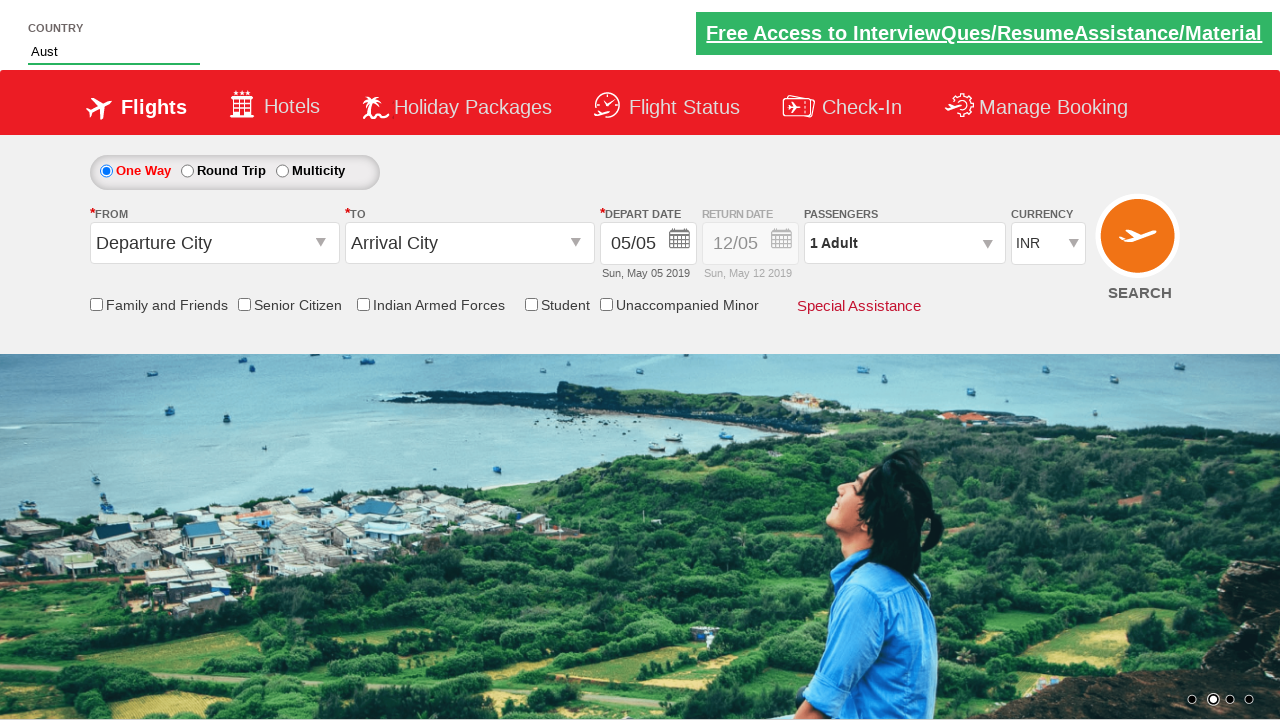

Waited for suggestions to appear
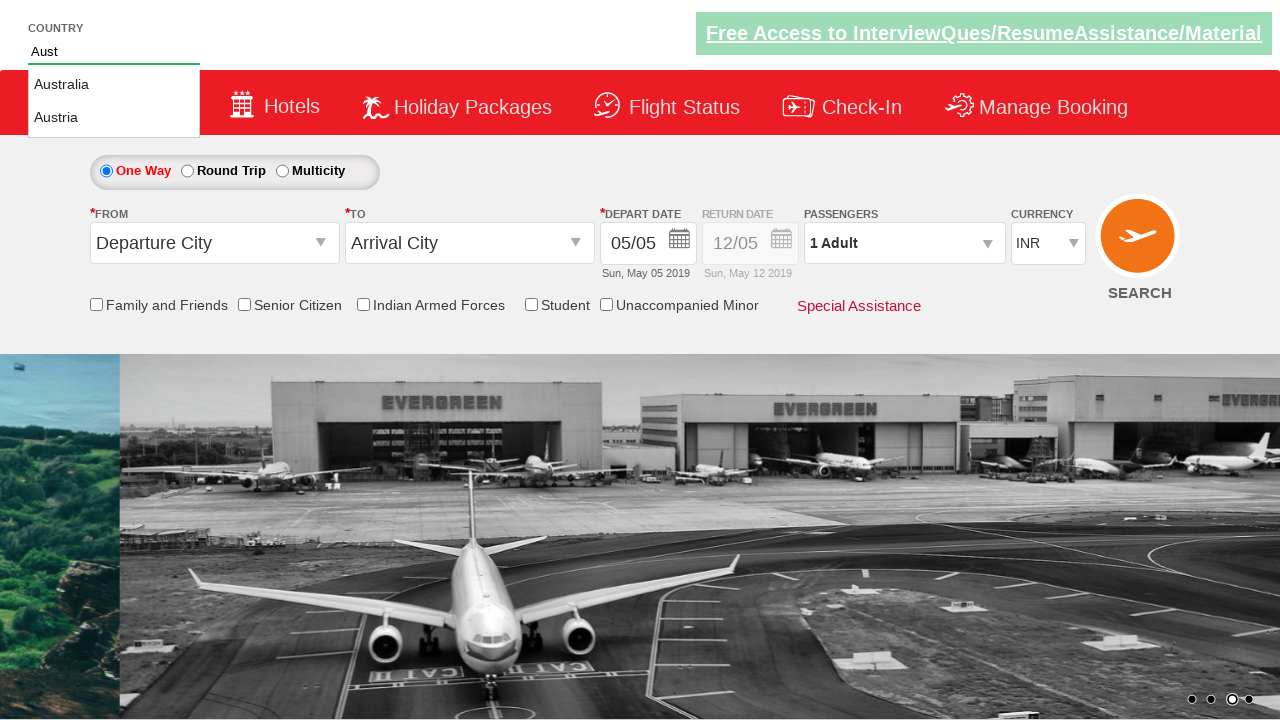

Retrieved all suggestion options
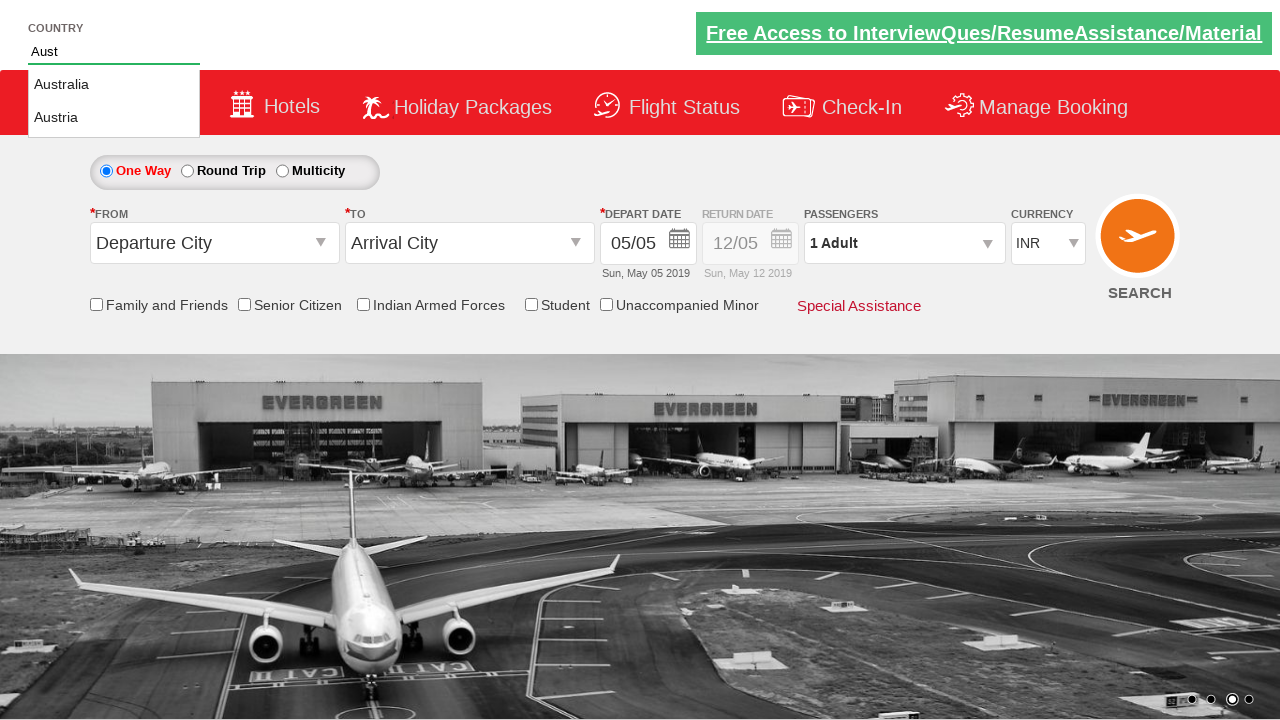

Found and clicked 'Austria' from the dropdown suggestions at (114, 118) on //li[@class="ui-menu-item"]/a >> nth=1
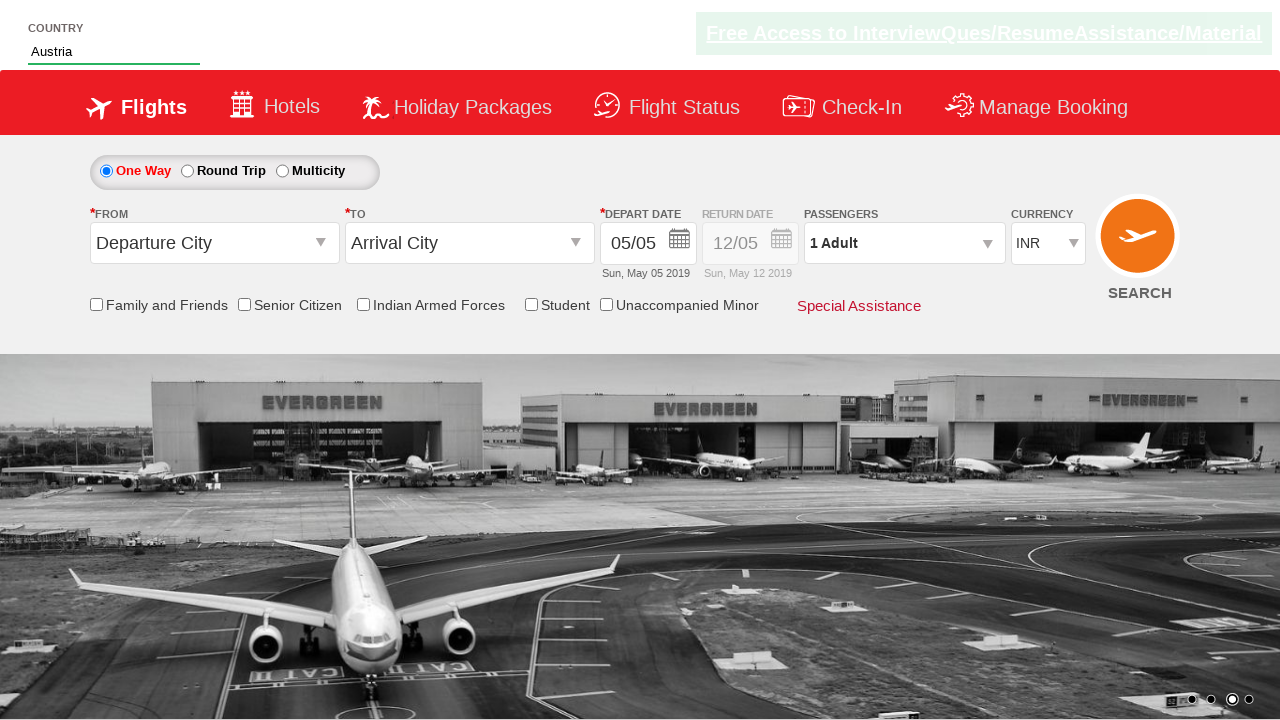

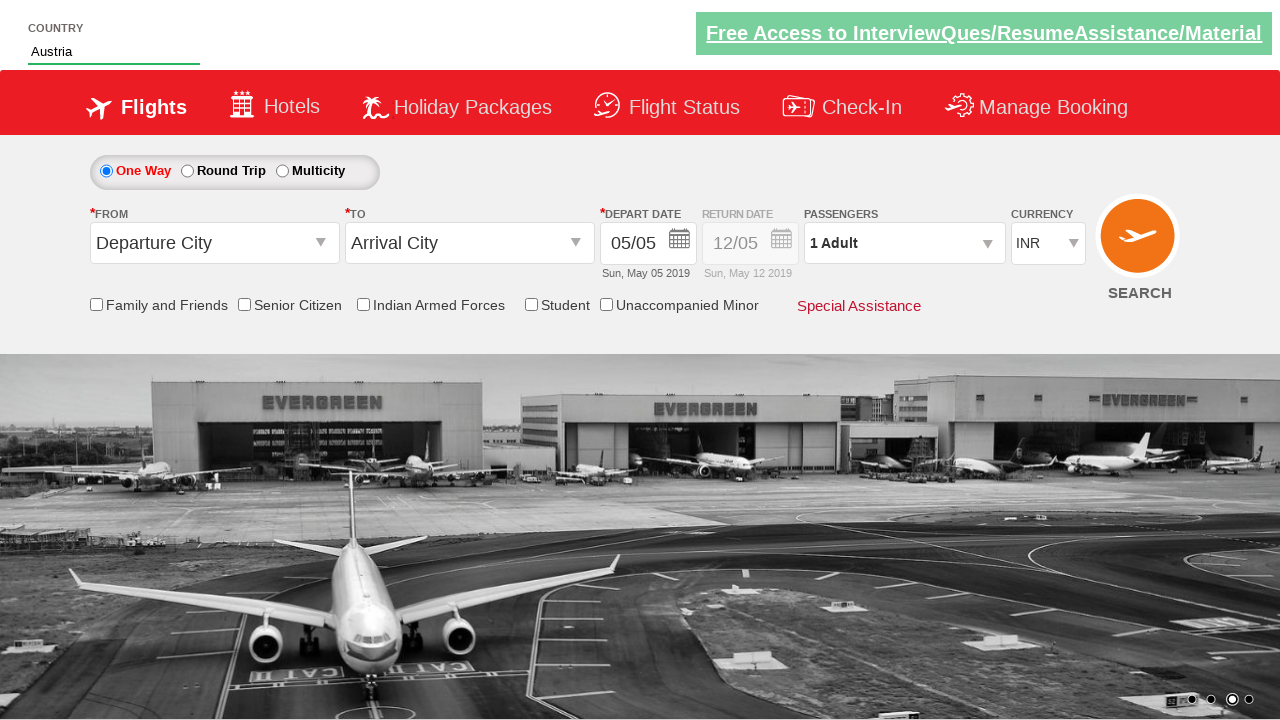